Navigates to the Spinner documentation page and verifies the h1 heading is present

Starting URL: https://flowbite-svelte.com/docs/components/spinner

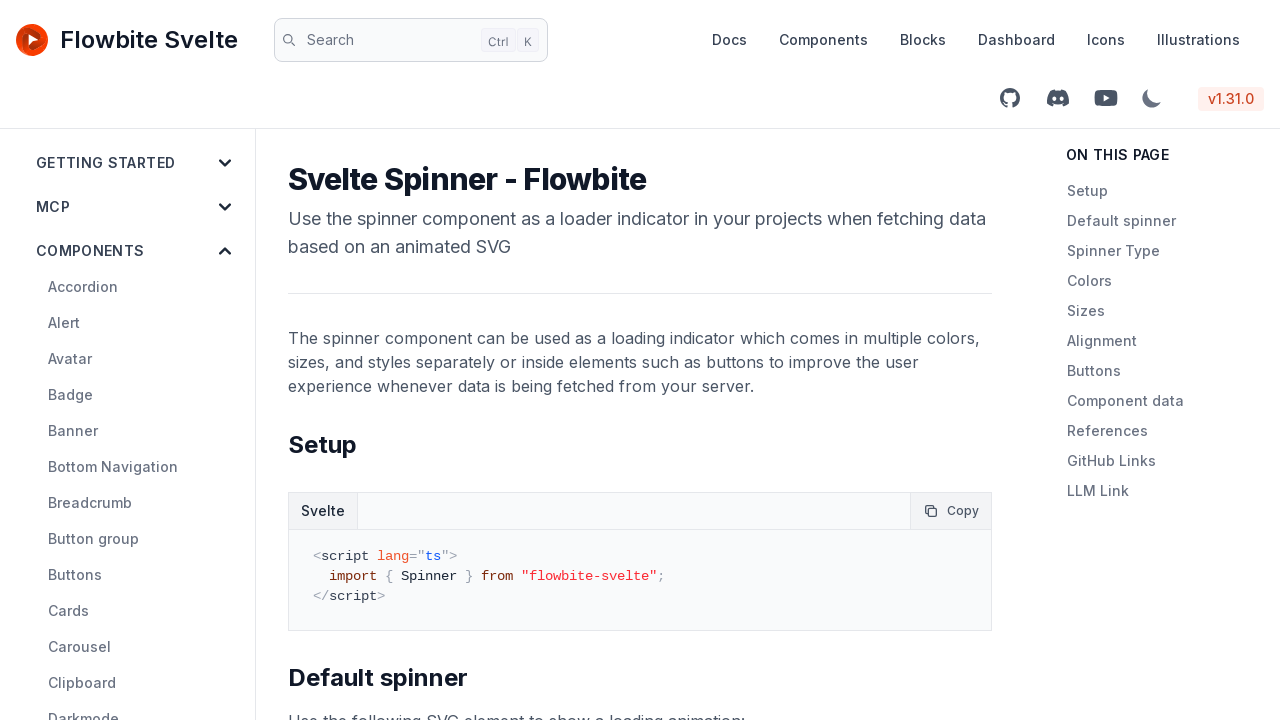

Navigated to Spinner documentation page
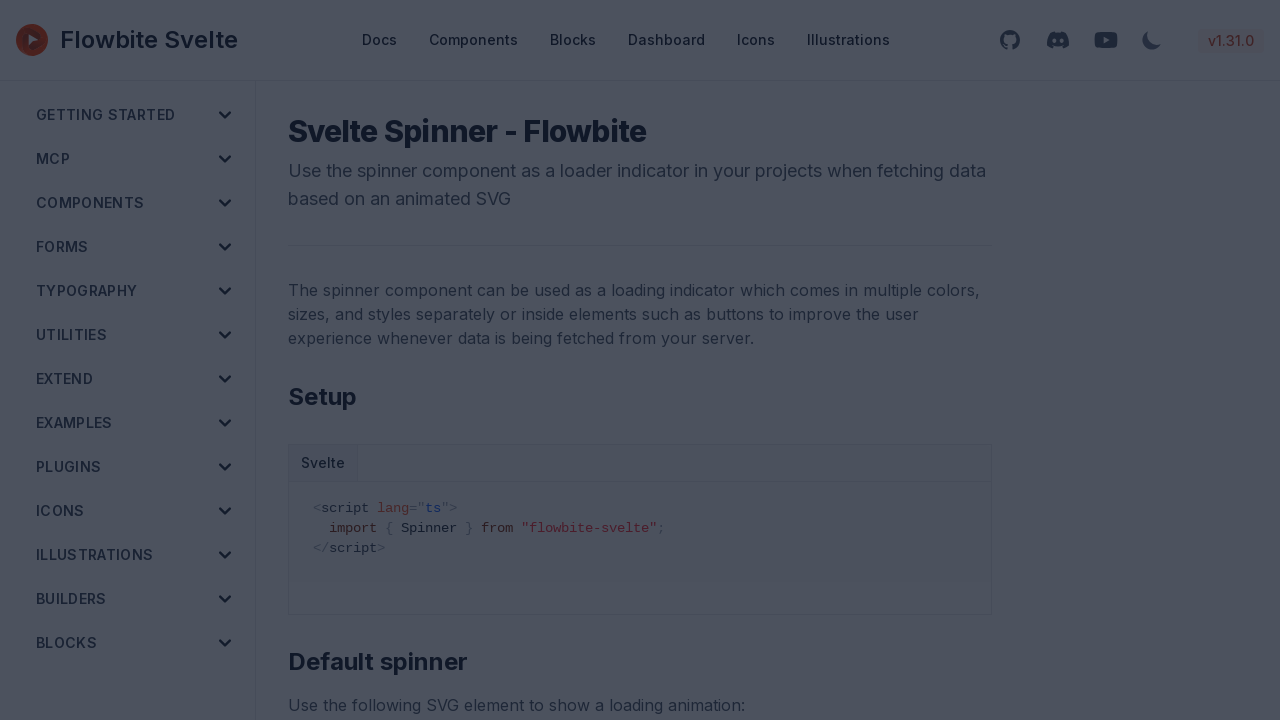

Waited for h1 heading to load
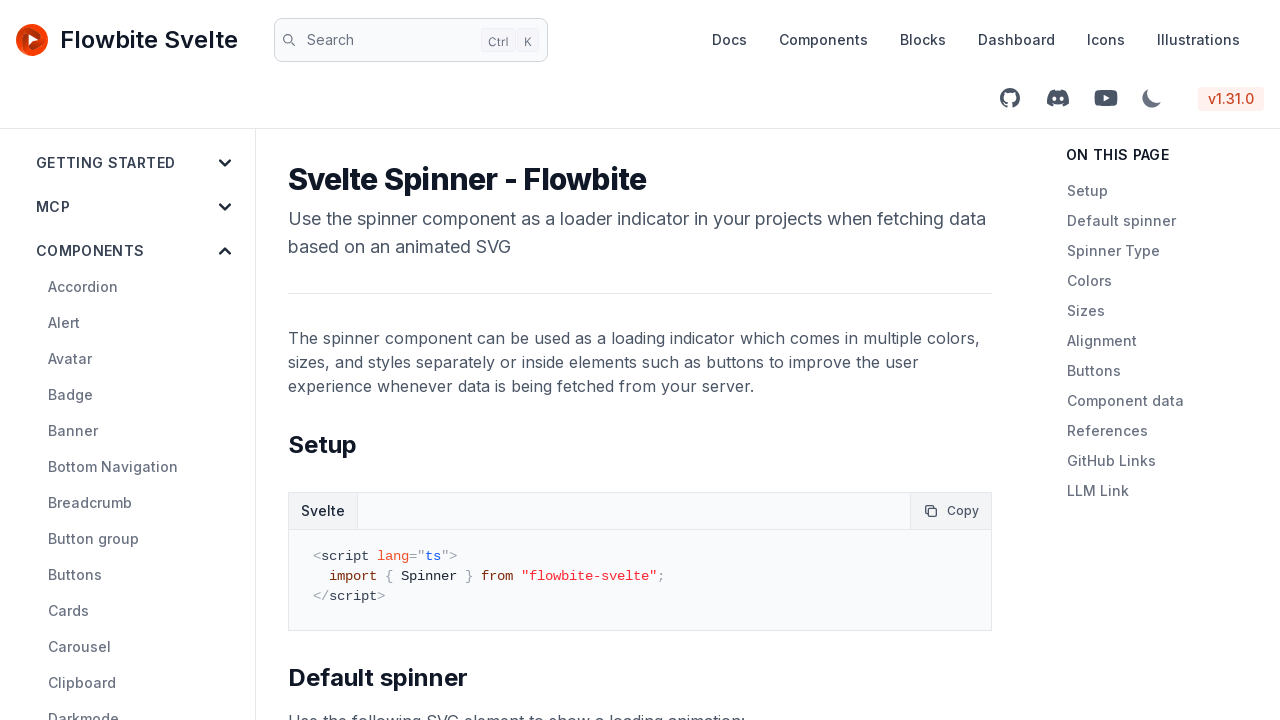

Verified h1 heading is present on the page
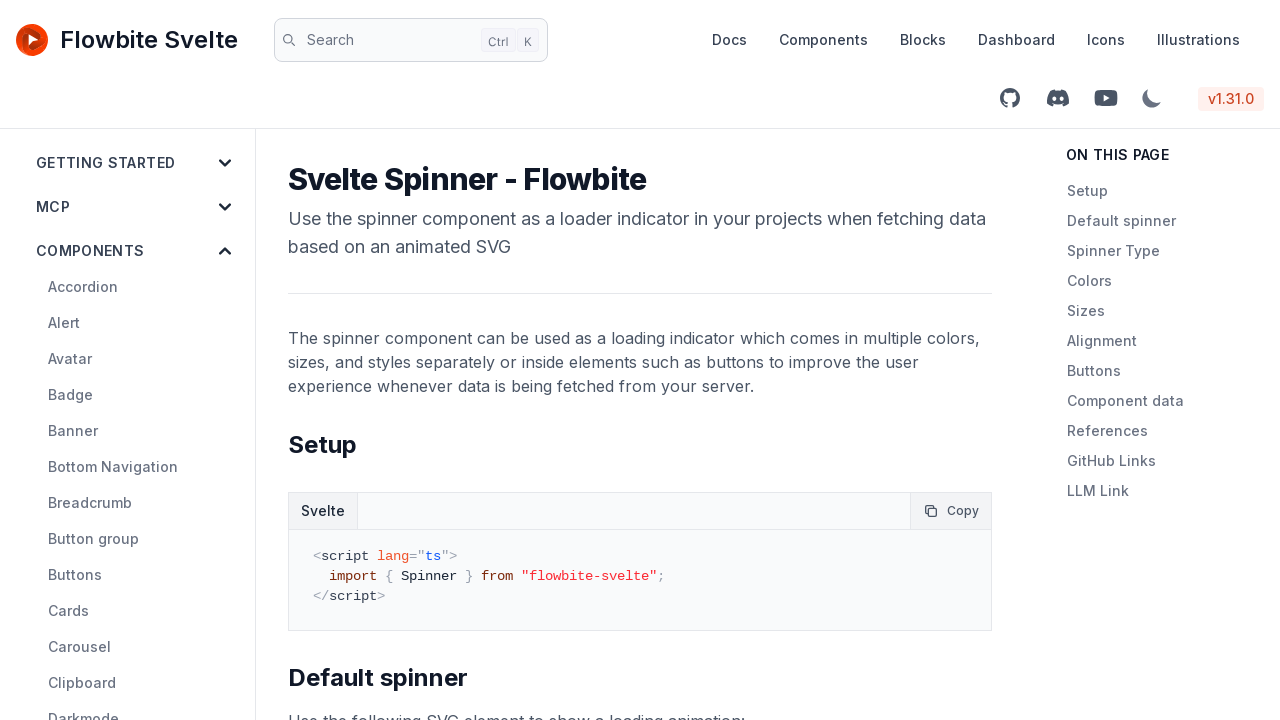

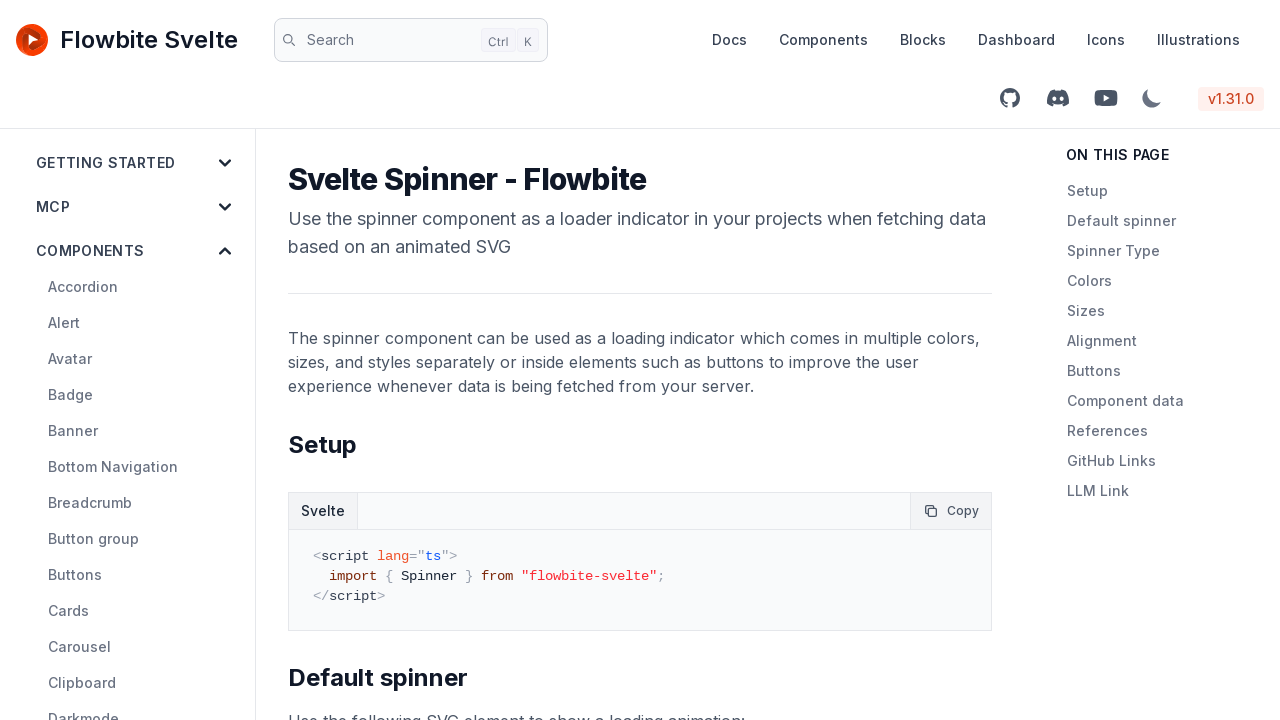